Tests the isDisplayed property of various form elements by filling in an email textbox, clicking an age radio button, and entering text in an education textarea

Starting URL: https://automationfc.github.io/basic-form/index.html

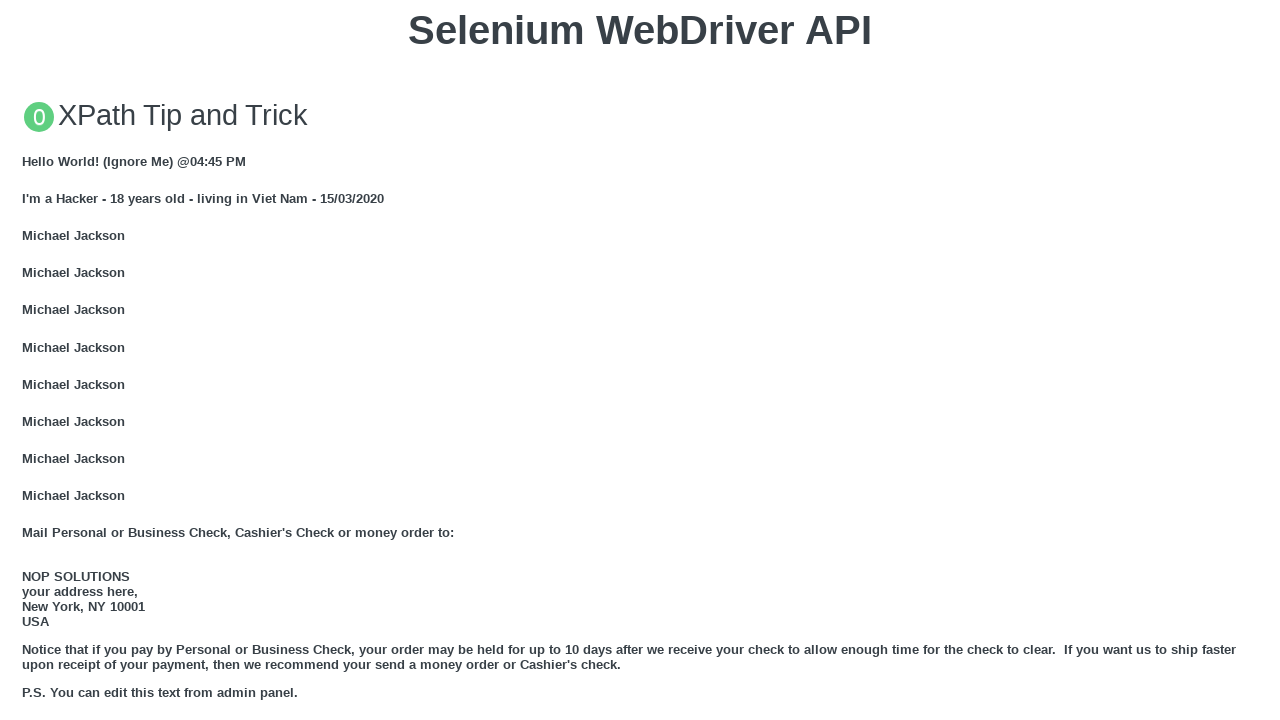

Verified email textbox is visible
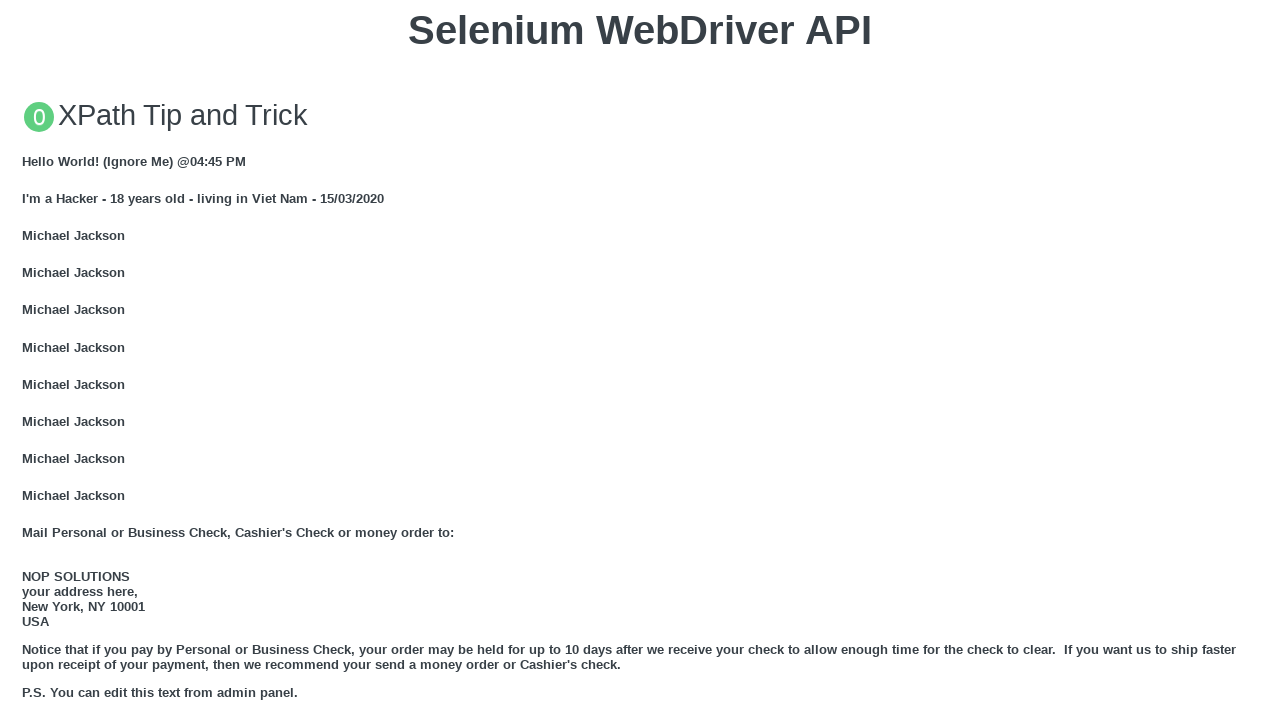

Filled email textbox with 'Automation Testing' on #mail
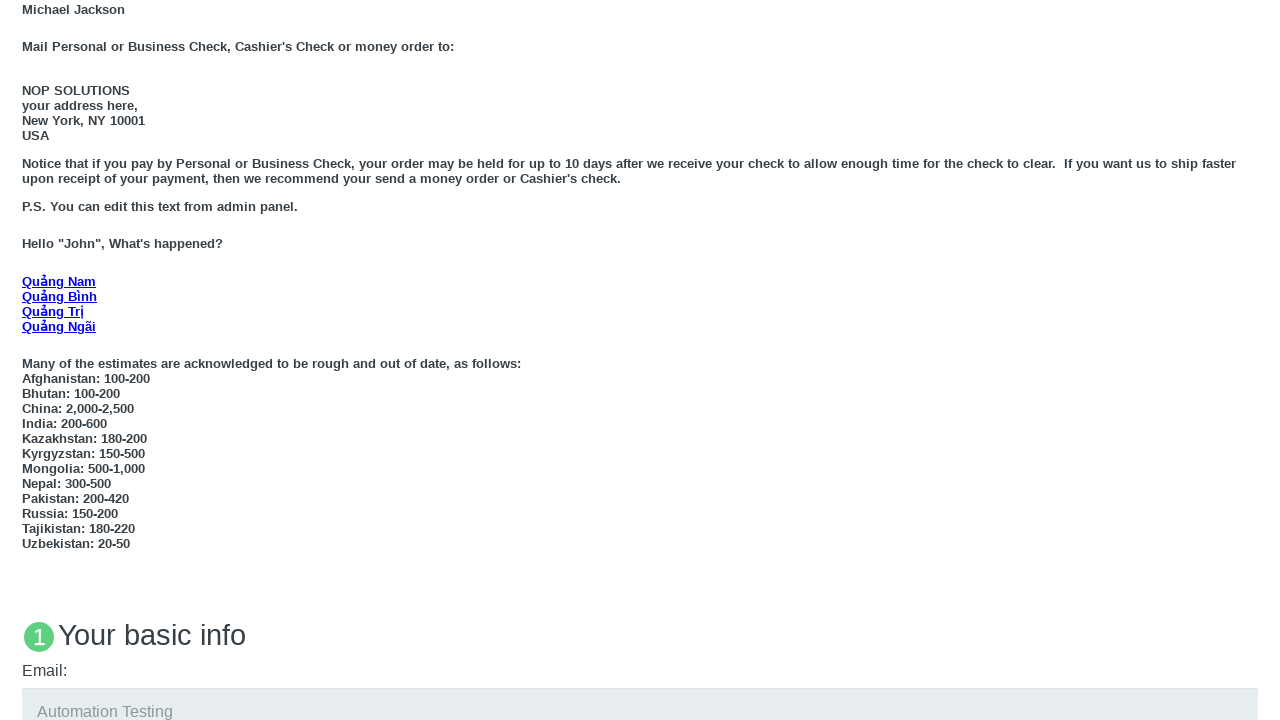

Verified age 'Under 18' radio button is visible
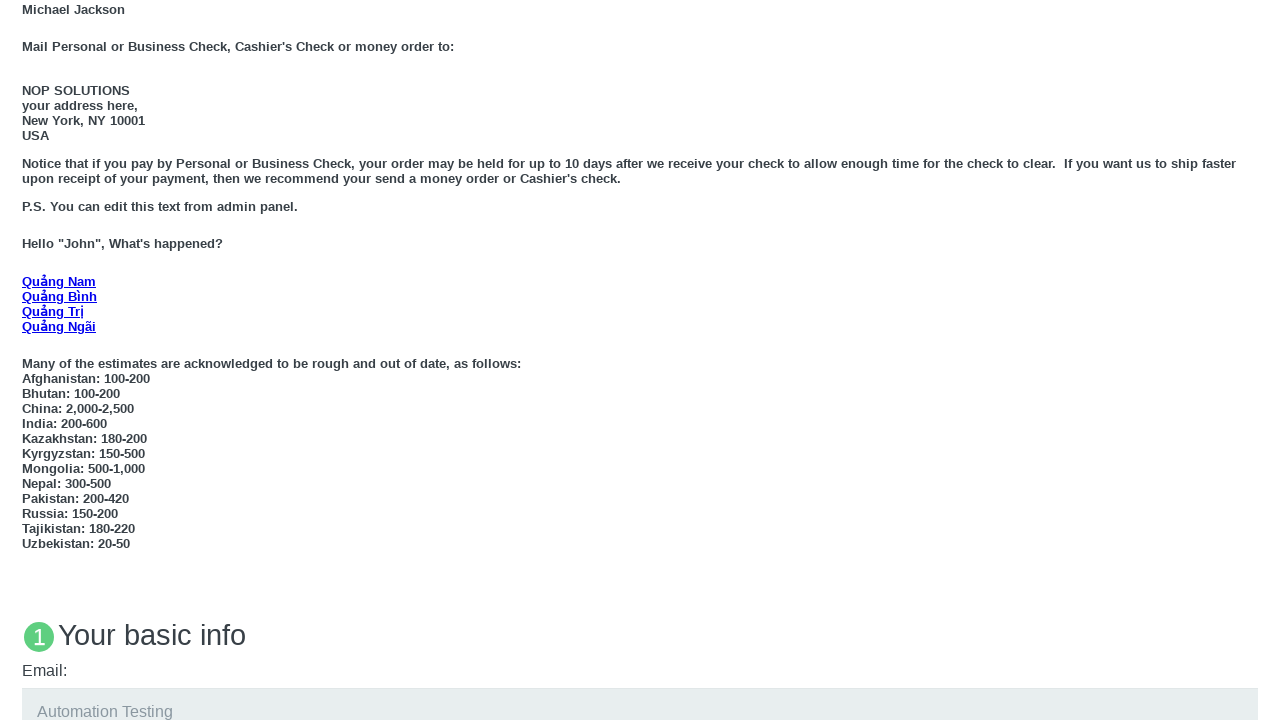

Clicked age 'Under 18' radio button at (28, 360) on #under_18
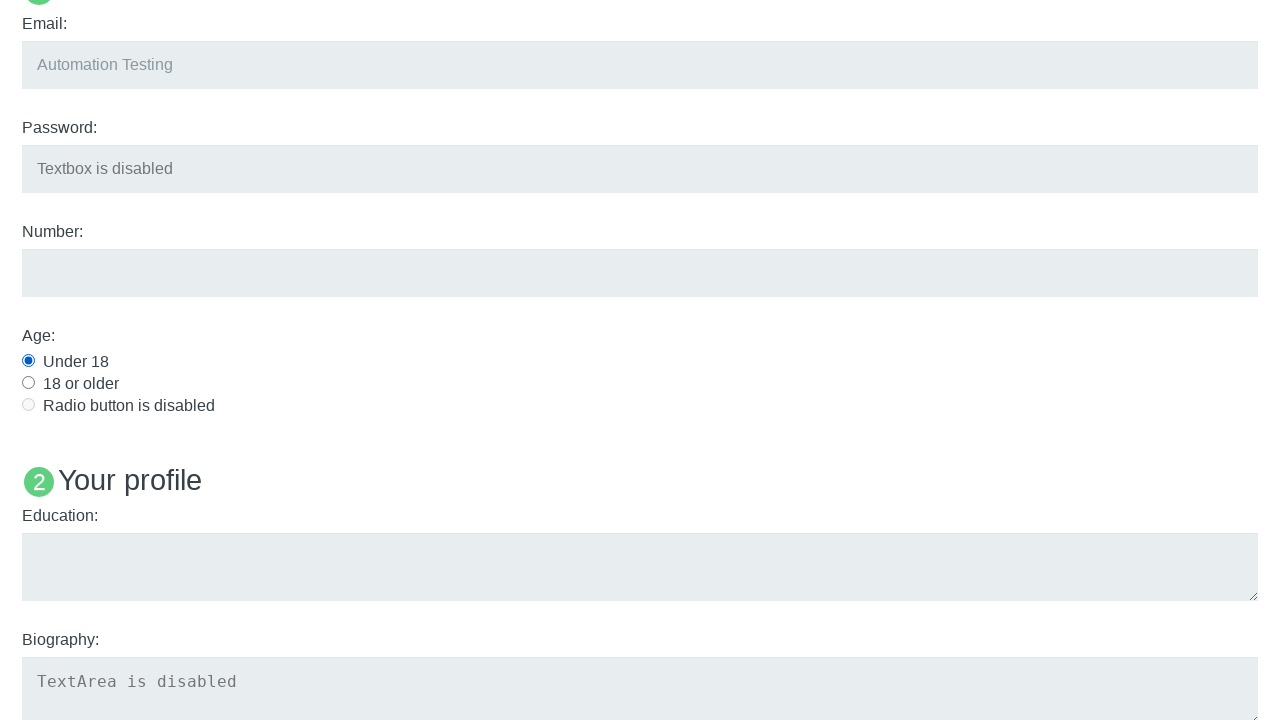

Verified education textarea is visible
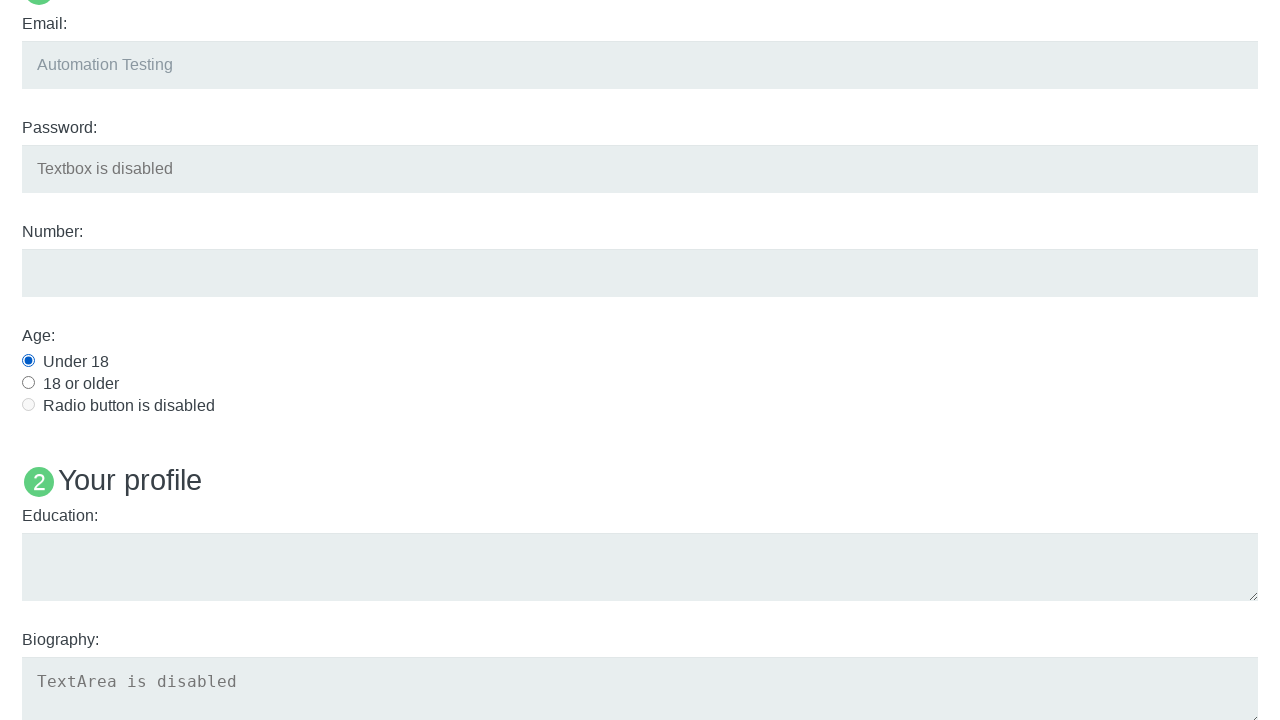

Filled education textarea with 'Automation Testing' on #edu
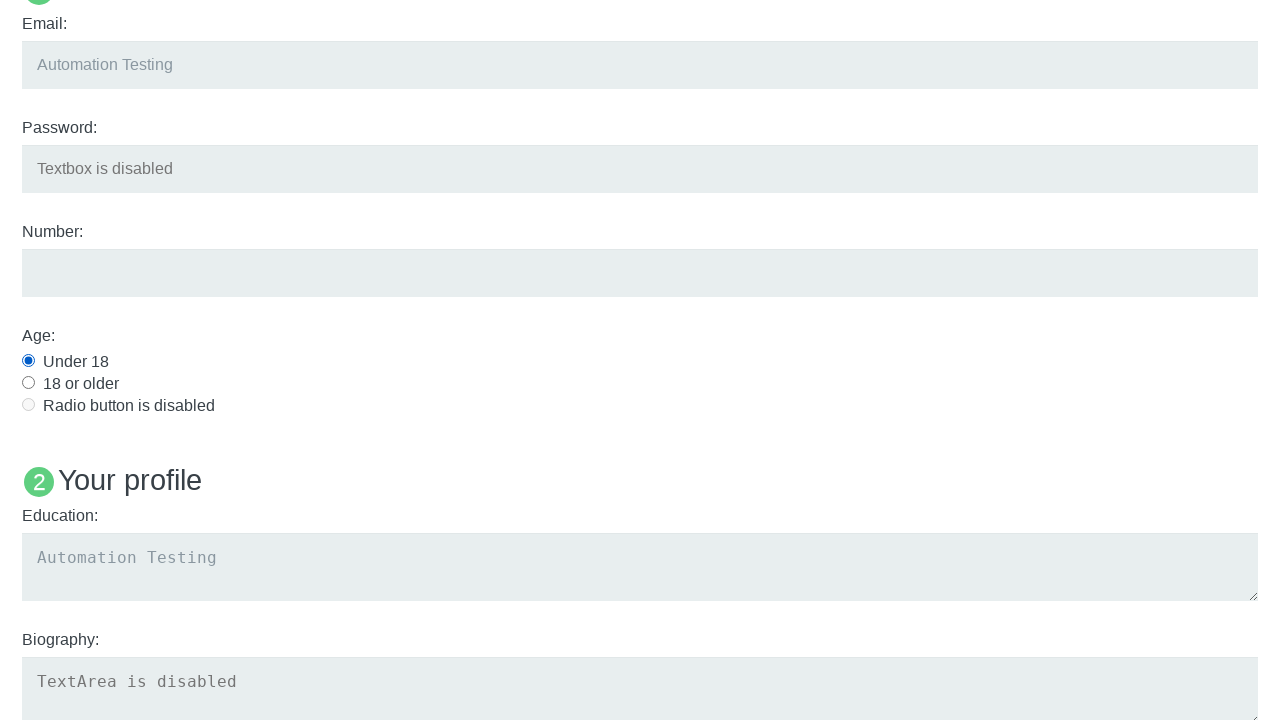

Checked visibility of 'Name: User5' text
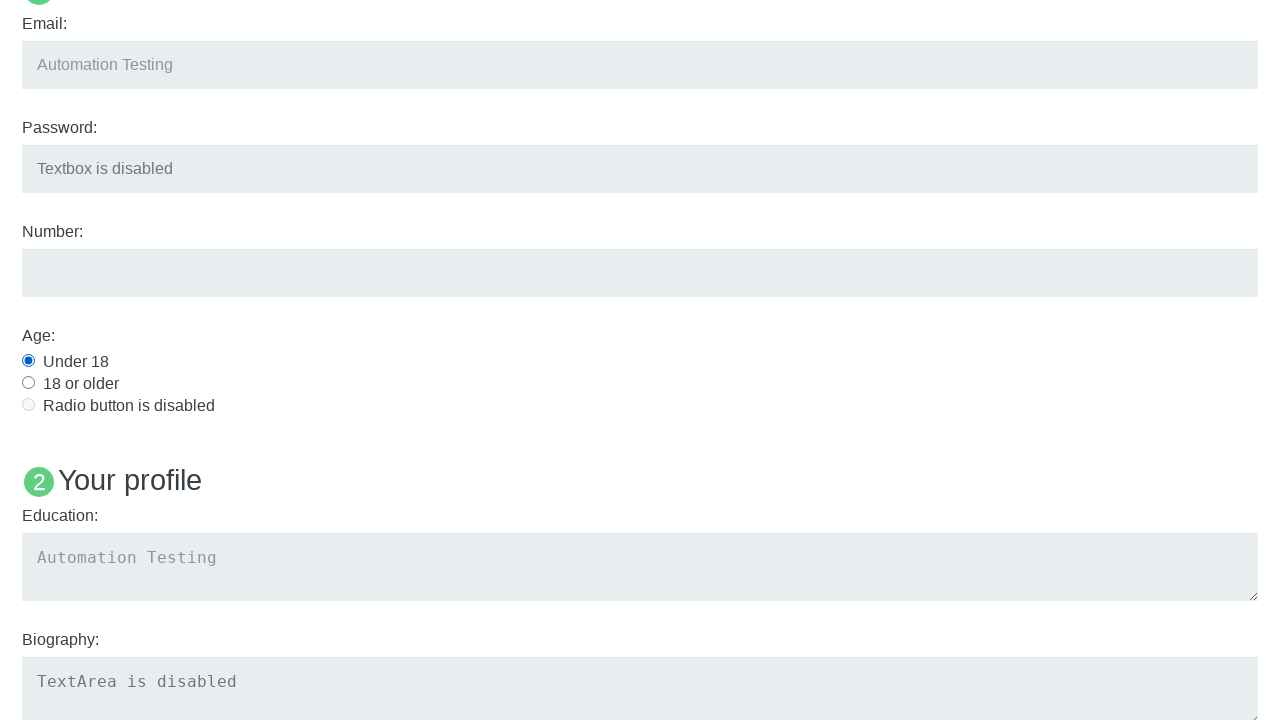

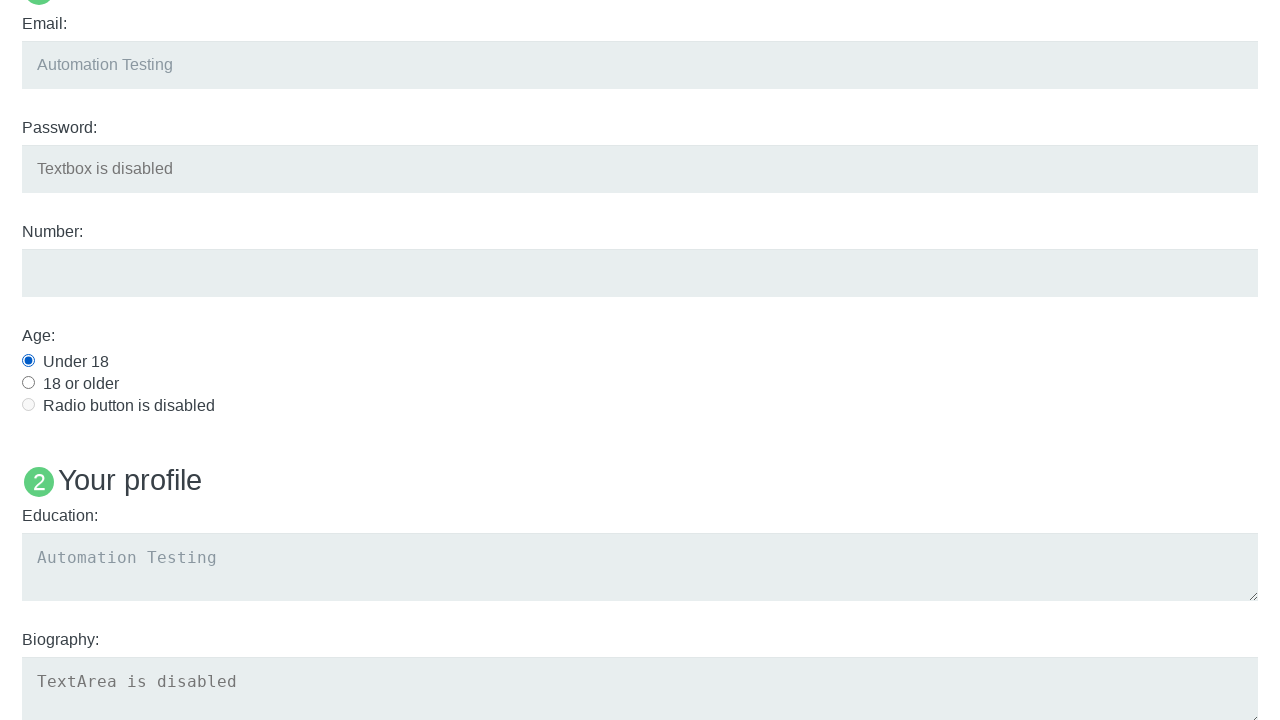